Tests hover functionality by hovering over a user avatar and verifying that text appears

Starting URL: http://the-internet.herokuapp.com/hovers

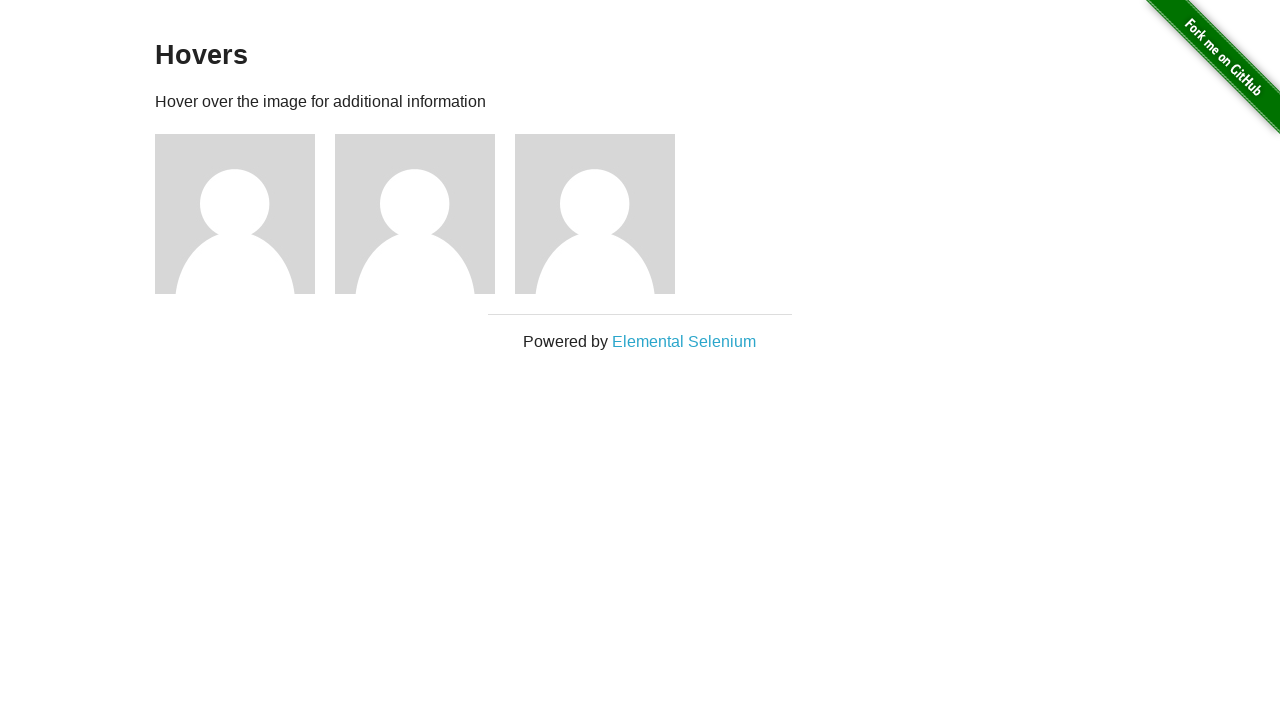

Located the first user avatar figure
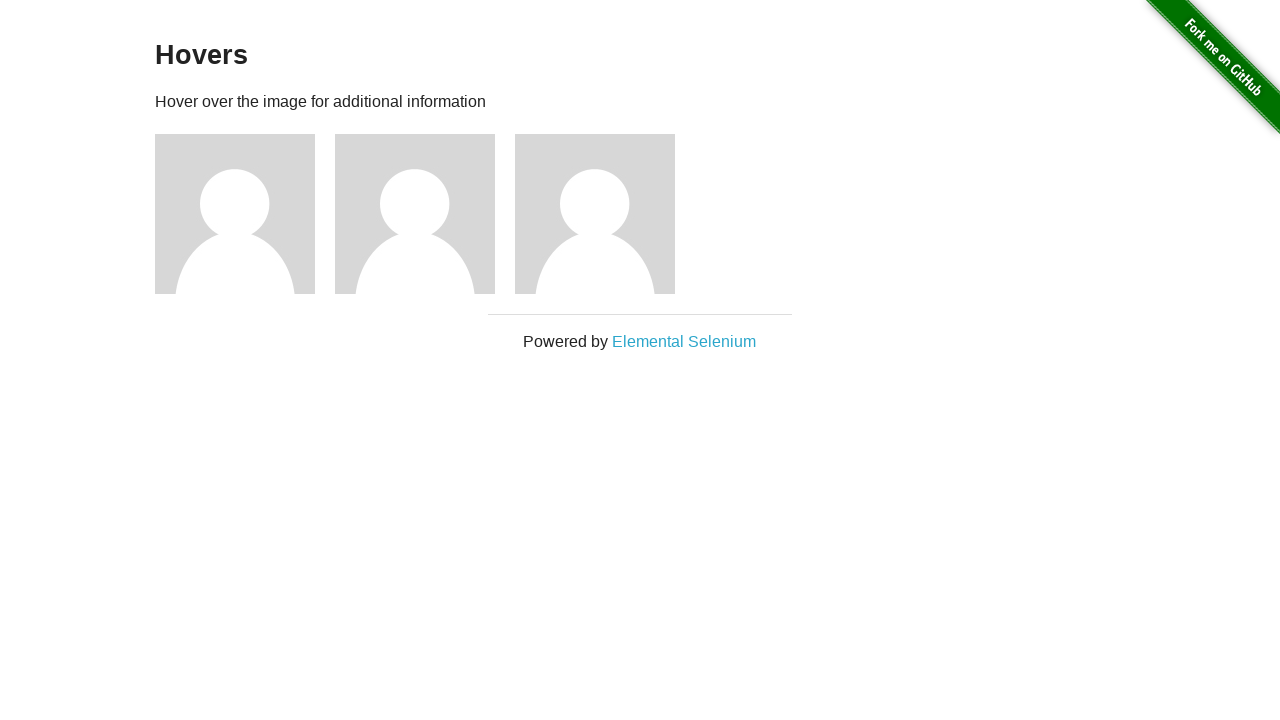

Hovered over the user avatar at (245, 214) on .figure >> nth=0
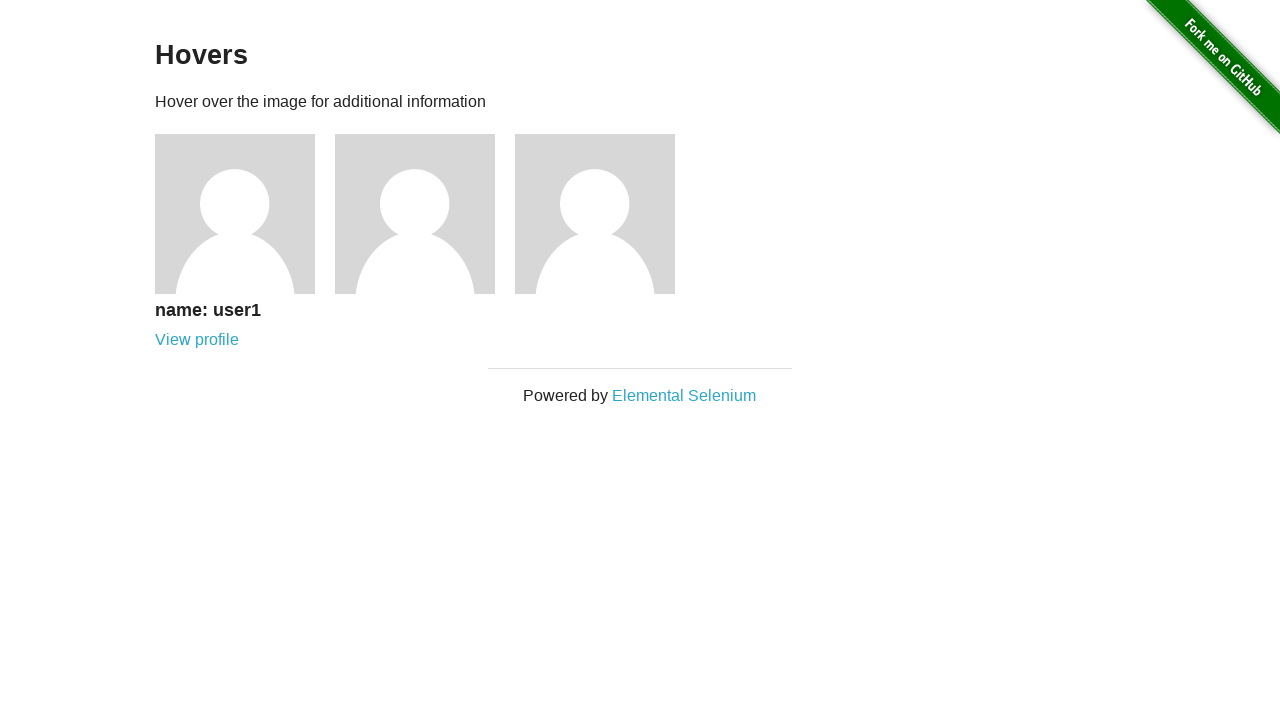

Located the caption text element
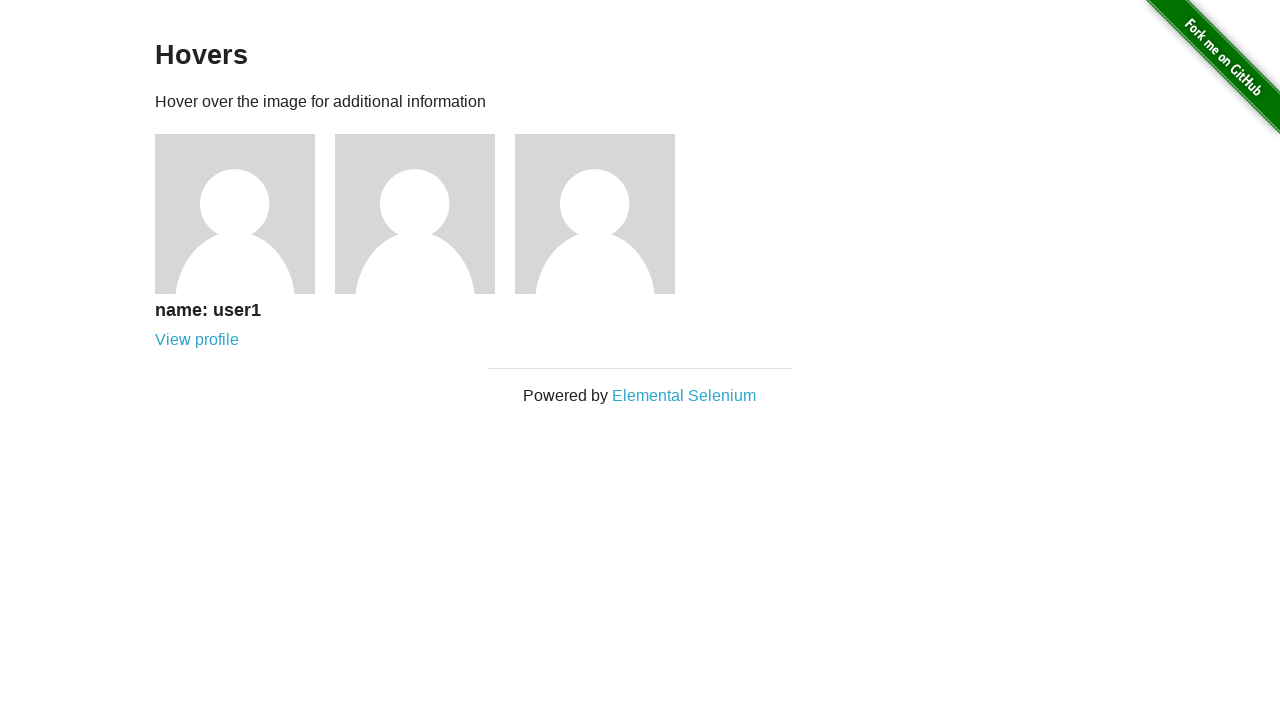

Caption text became visible after hover
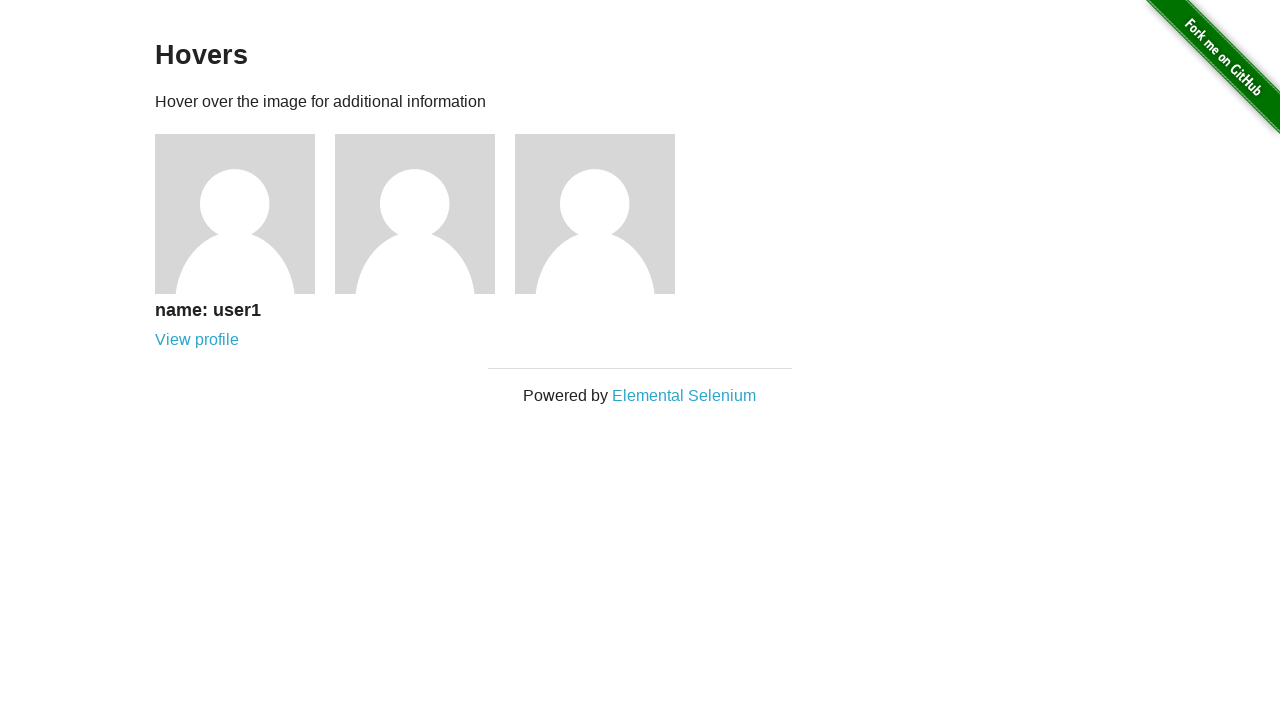

Verified caption text displays 'name: user1' correctly
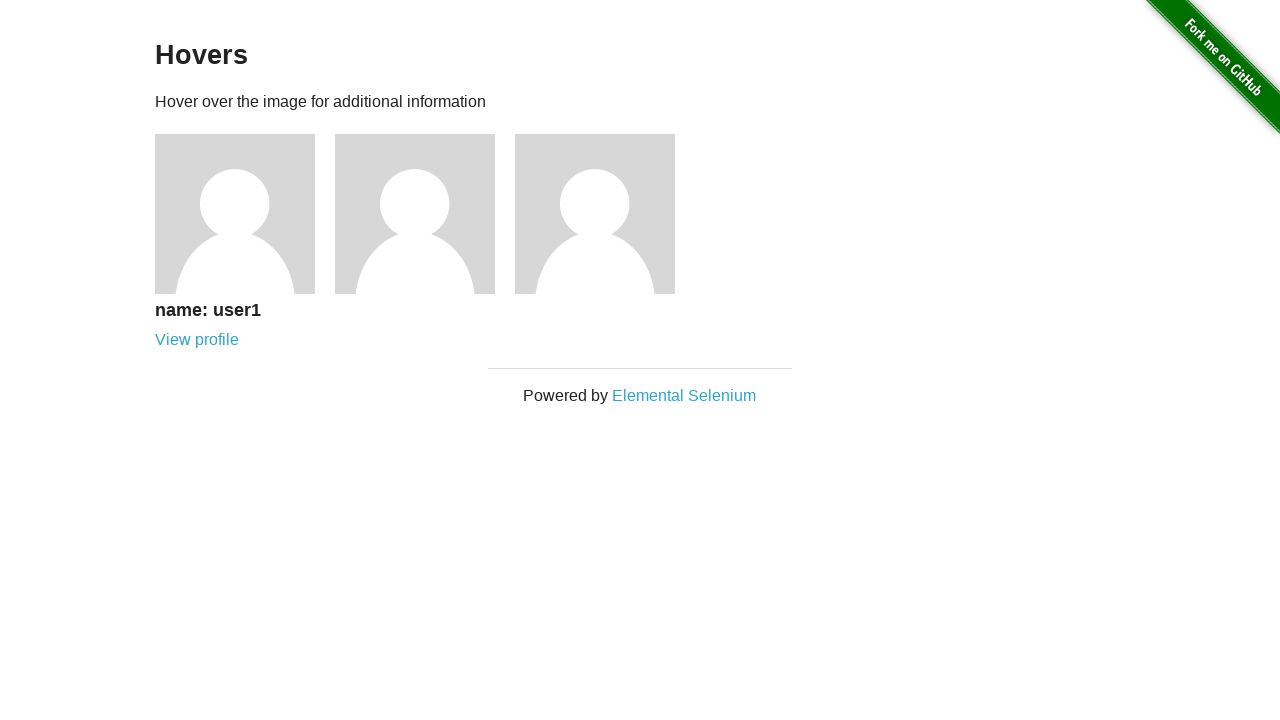

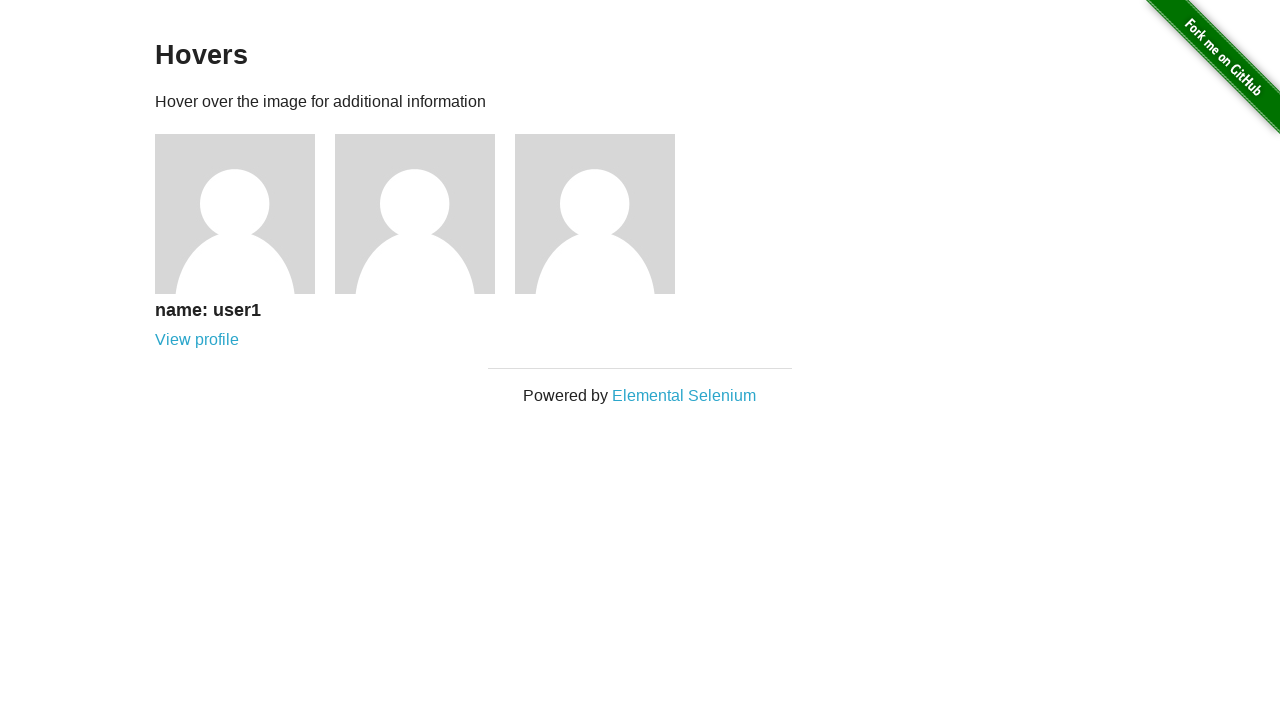